Tests dropdown selection functionality by selecting an option from a dropdown menu using its value attribute on a practice automation website.

Starting URL: https://rahulshettyacademy.com/AutomationPractice/

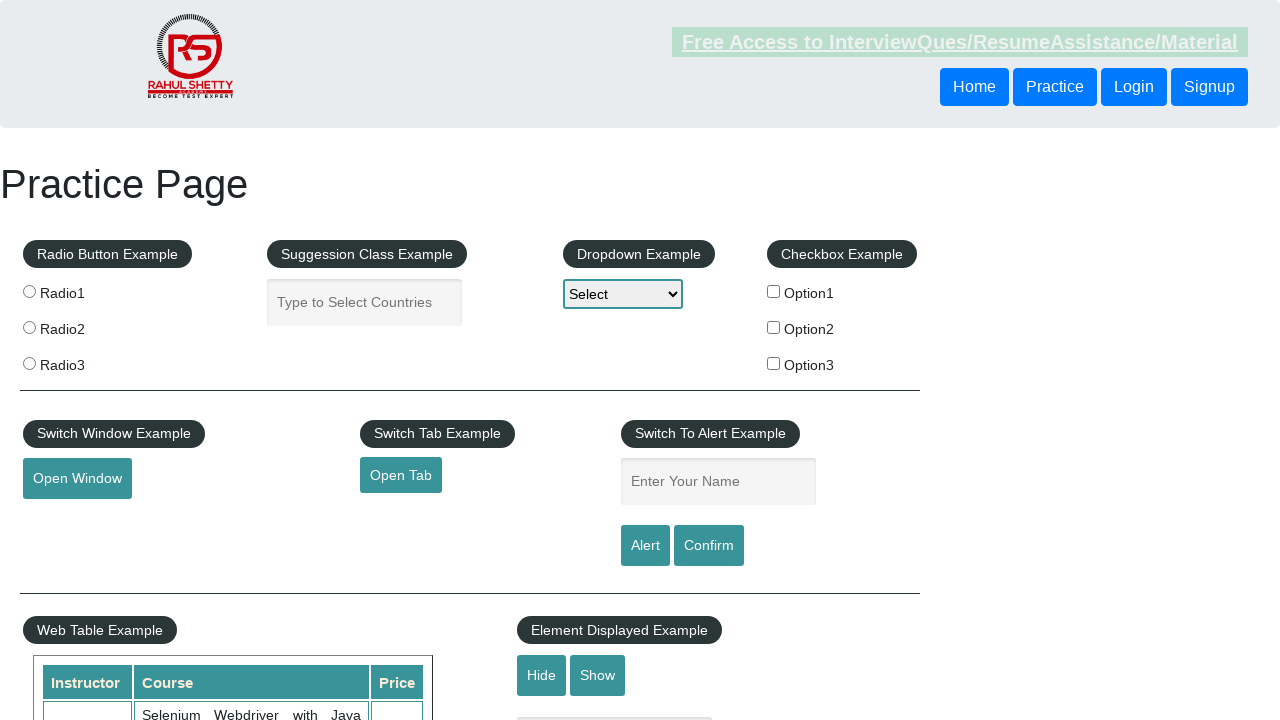

Navigated to Rahul Shetty Academy automation practice website
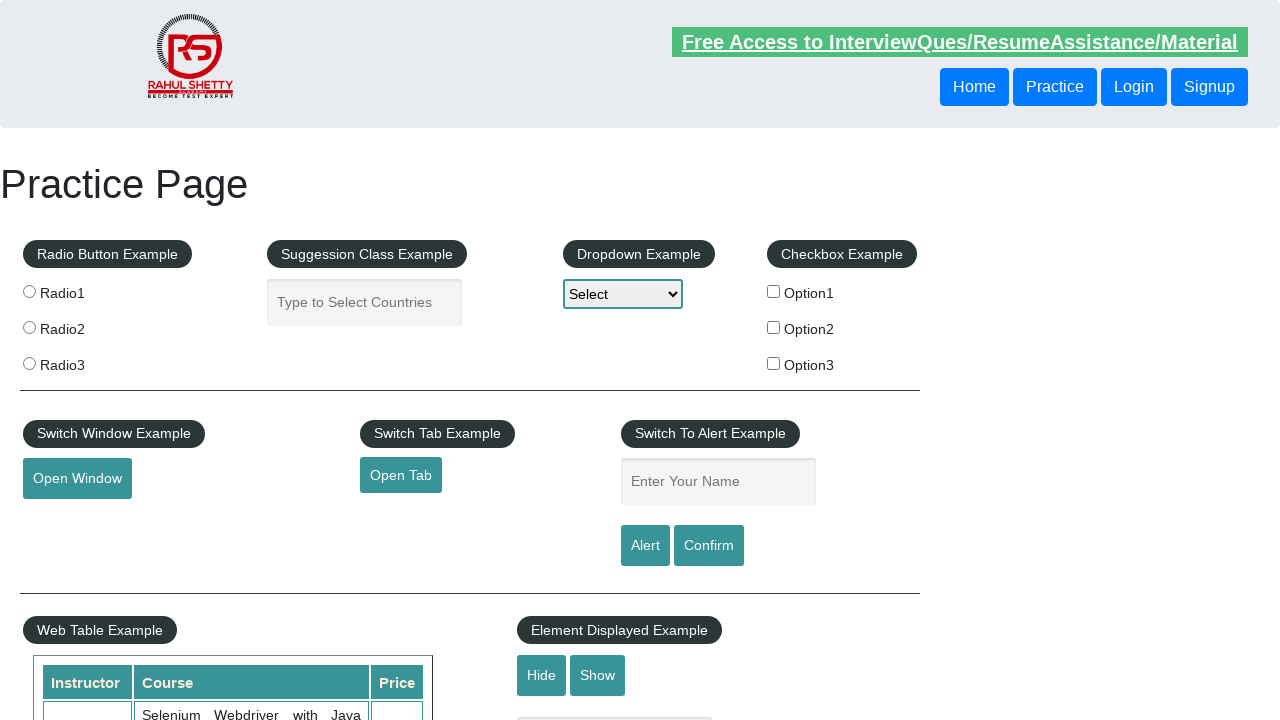

Dropdown menu became visible
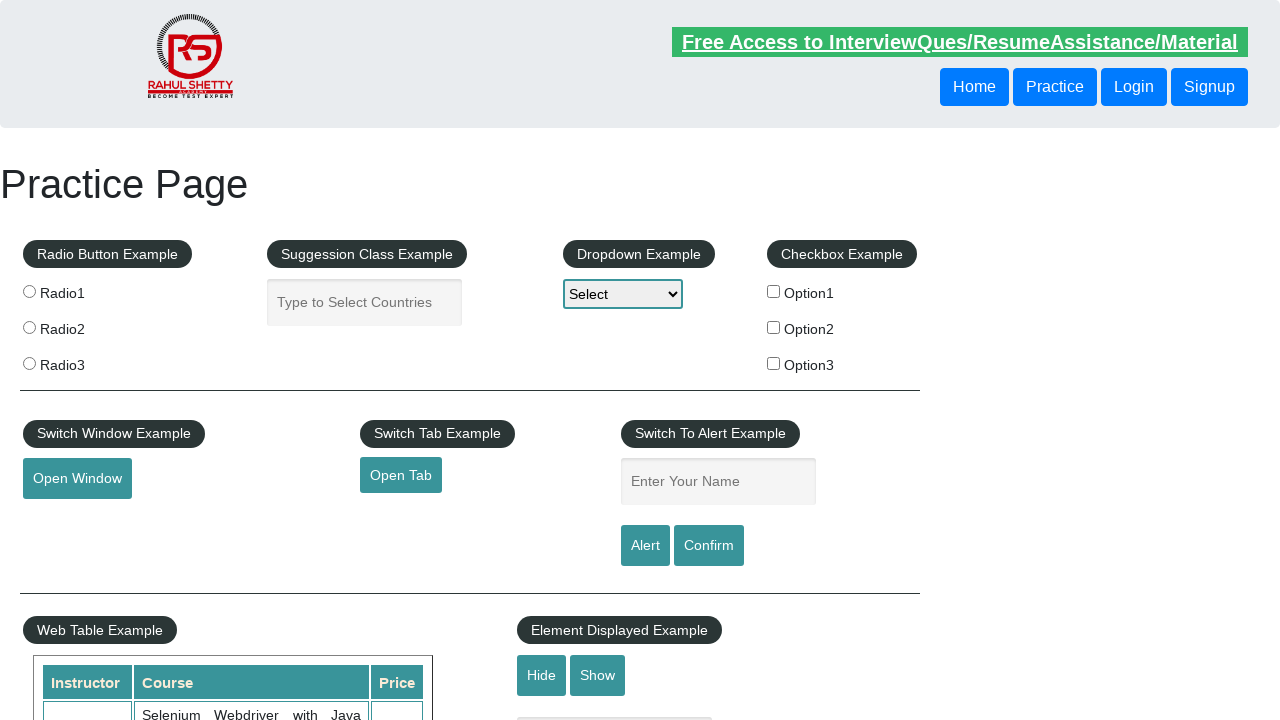

Selected 'option3' from dropdown menu using value attribute on #dropdown-class-example
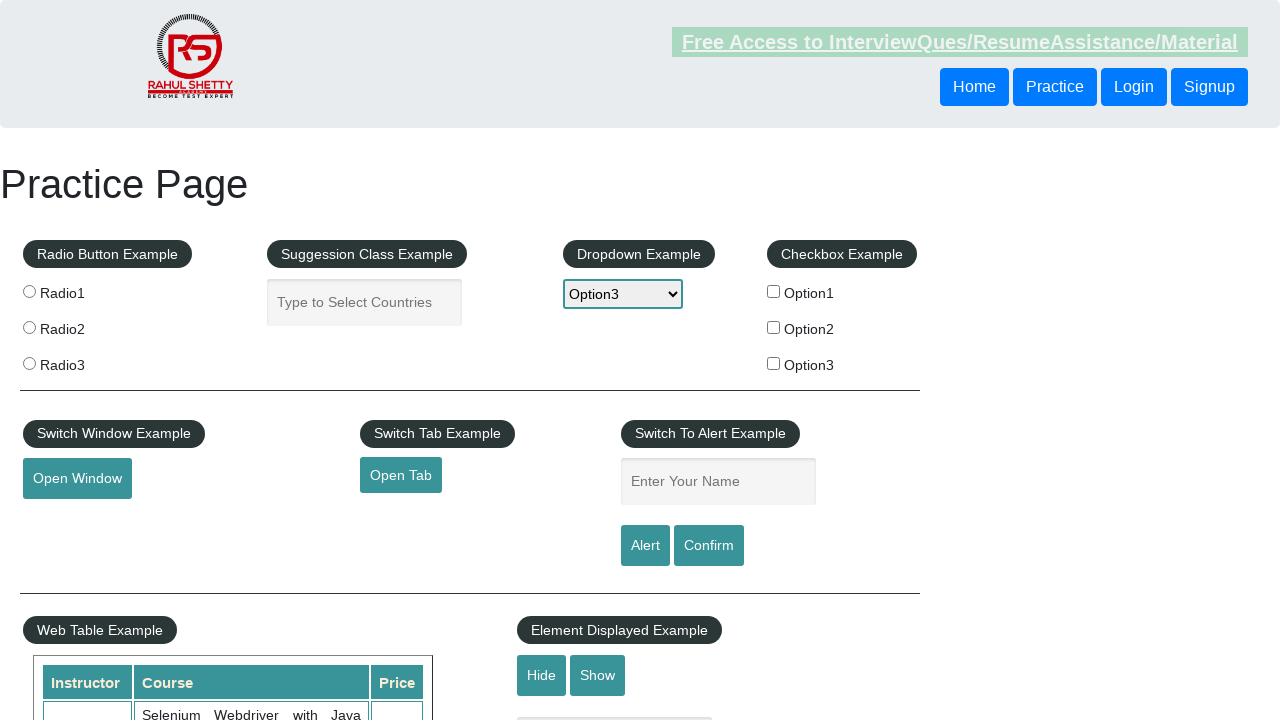

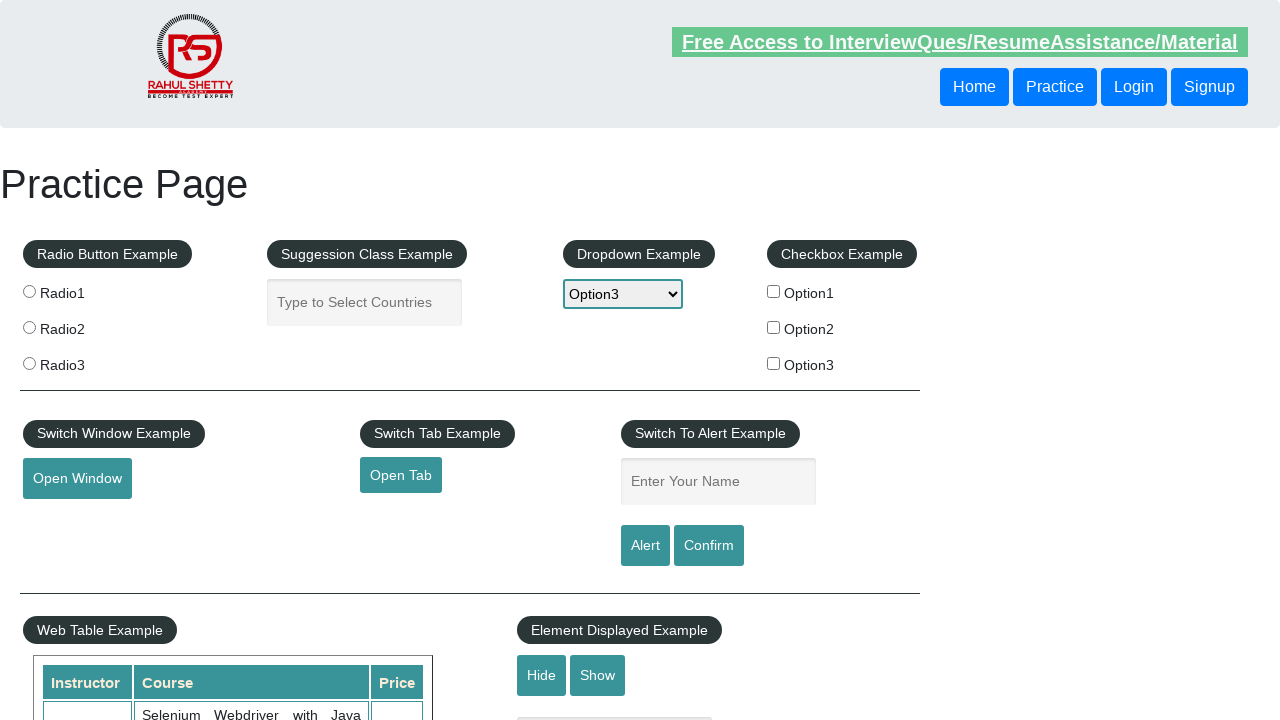